Tests that todo data persists after page reload by adding items, completing one, and verifying state after reload.

Starting URL: https://demo.playwright.dev/todomvc

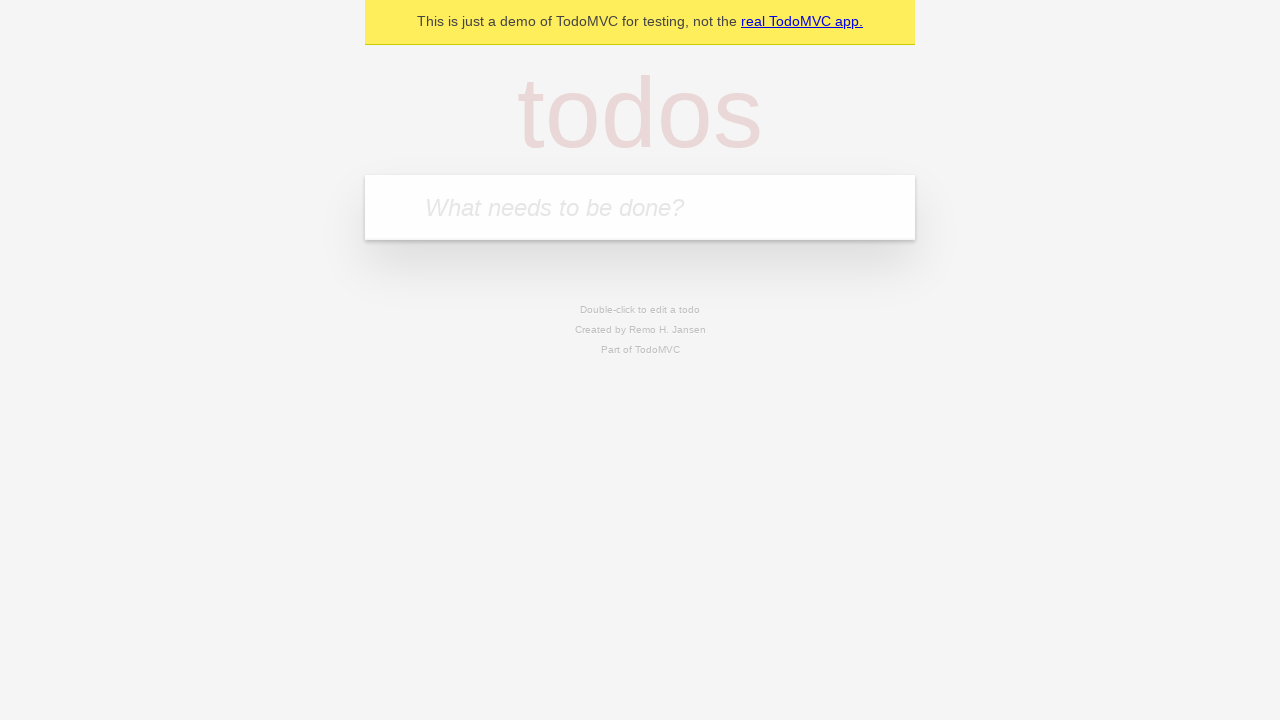

Filled todo input with 'buy some cheese' on internal:attr=[placeholder="What needs to be done?"i]
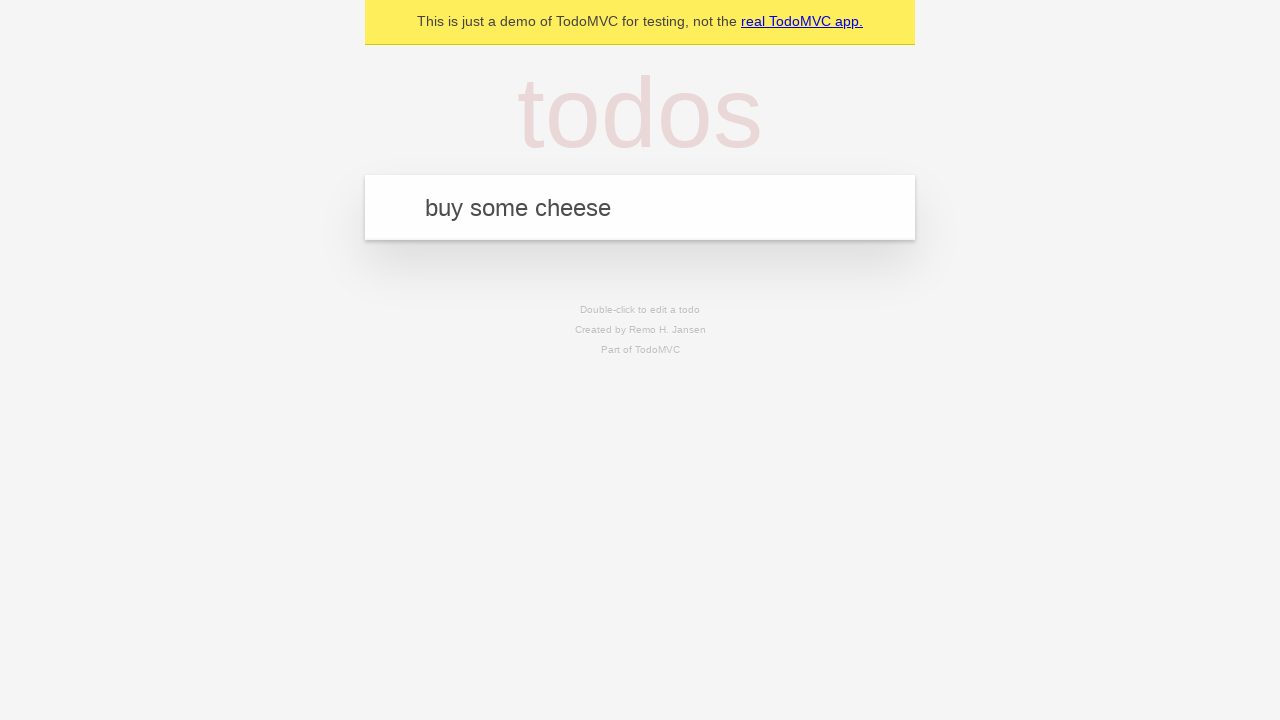

Pressed Enter to add first todo item on internal:attr=[placeholder="What needs to be done?"i]
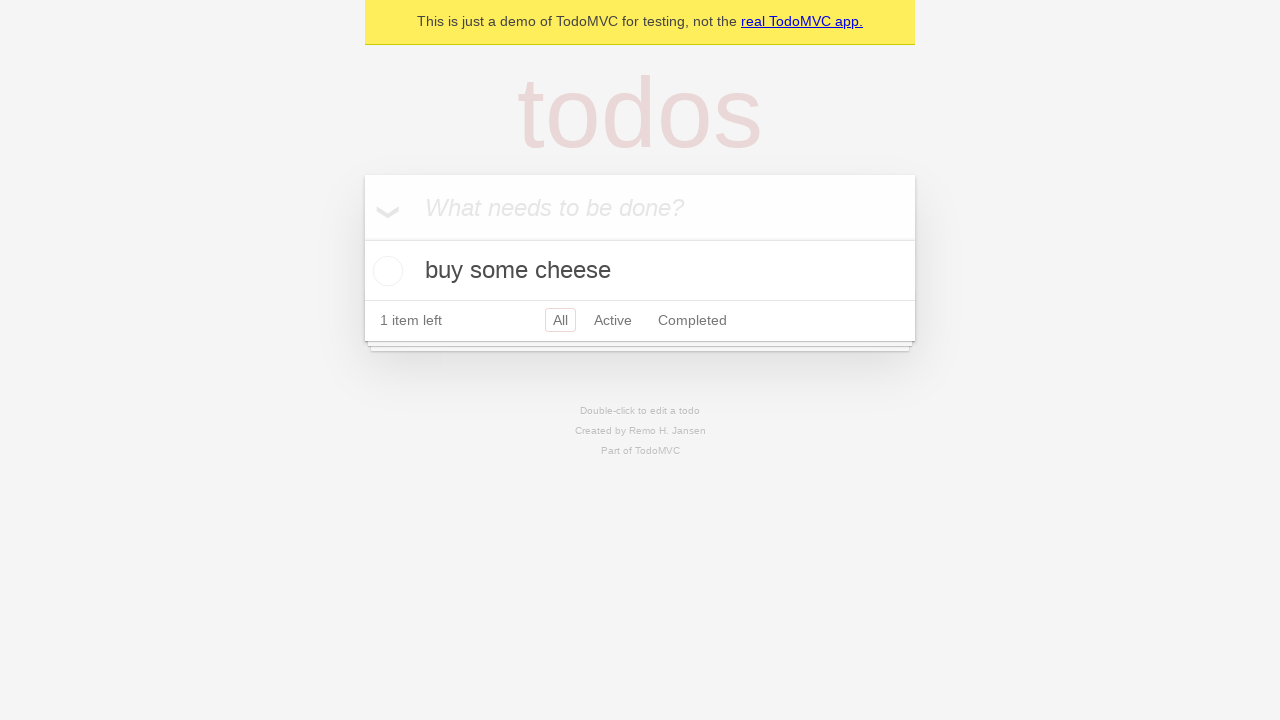

Filled todo input with 'feed the cat' on internal:attr=[placeholder="What needs to be done?"i]
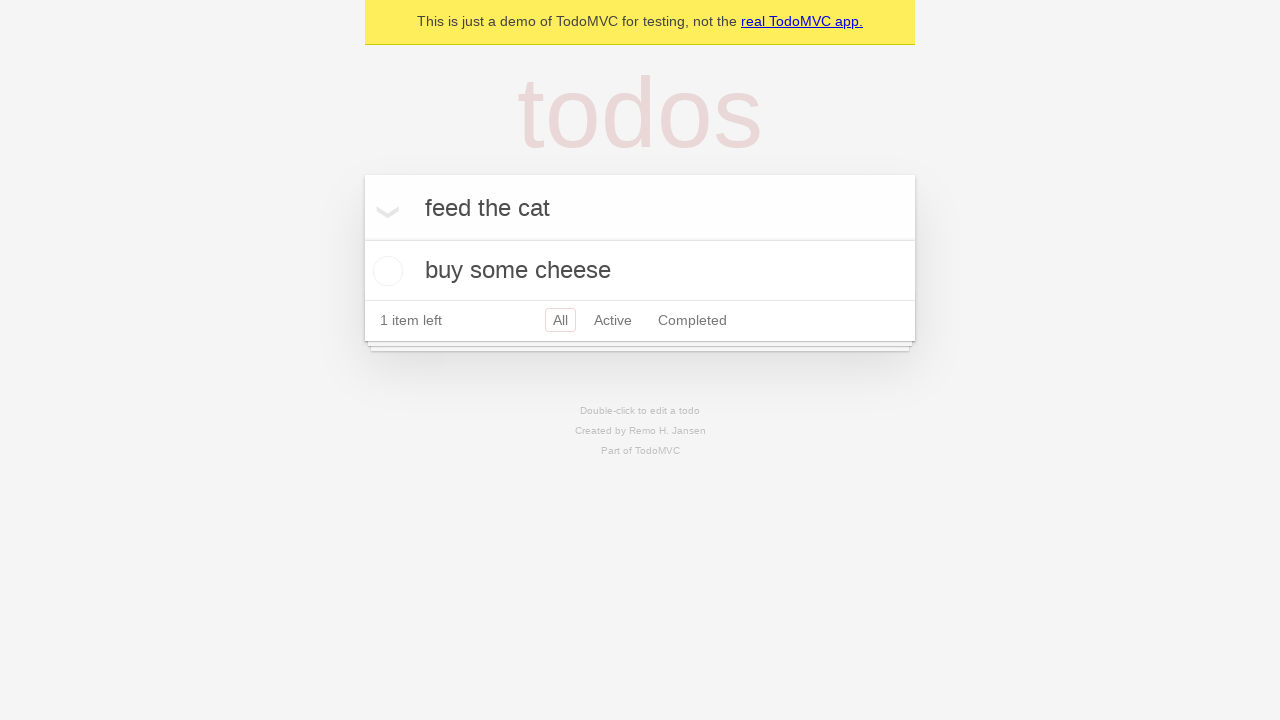

Pressed Enter to add second todo item on internal:attr=[placeholder="What needs to be done?"i]
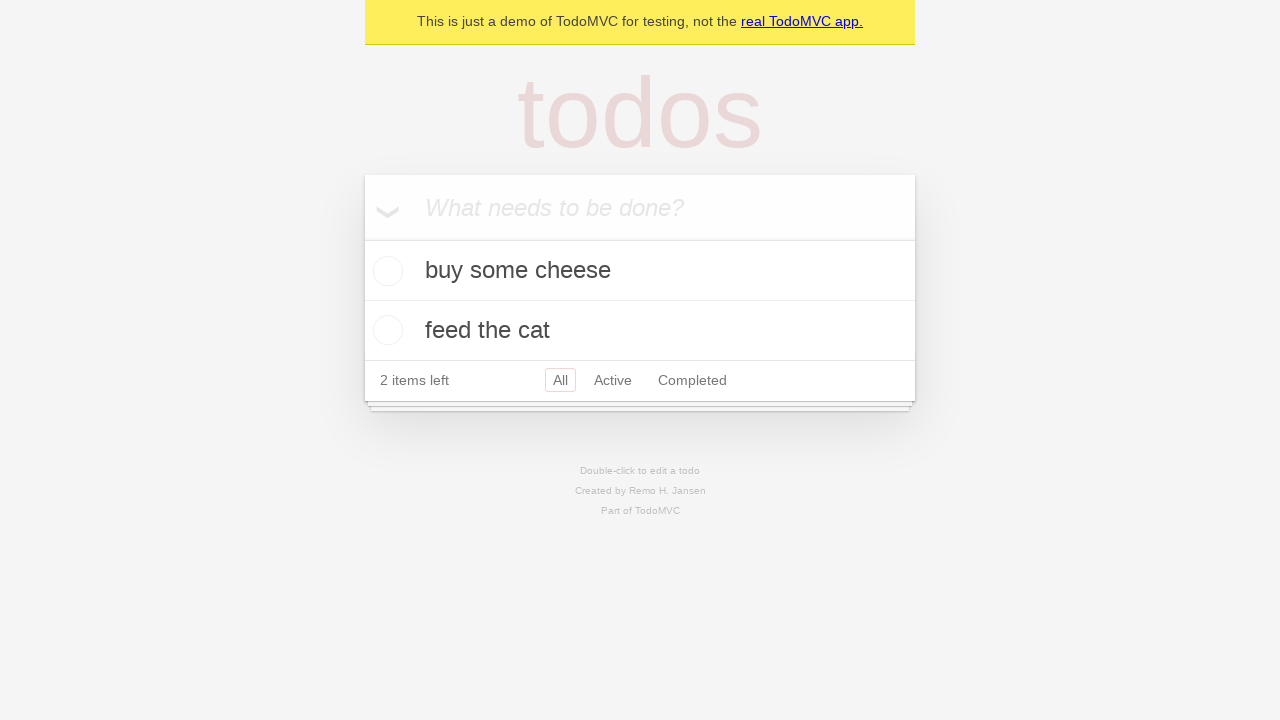

Checked the first todo item 'buy some cheese' at (385, 271) on internal:testid=[data-testid="todo-item"s] >> nth=0 >> internal:role=checkbox
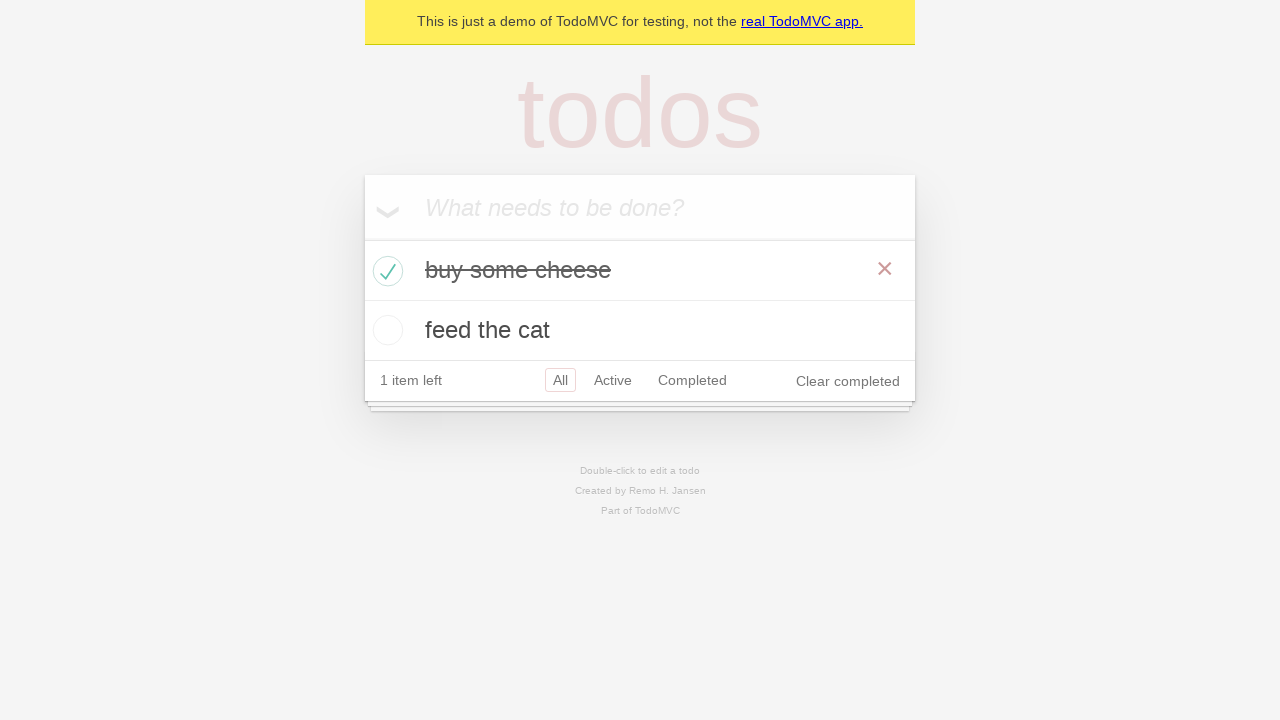

Reloaded the page
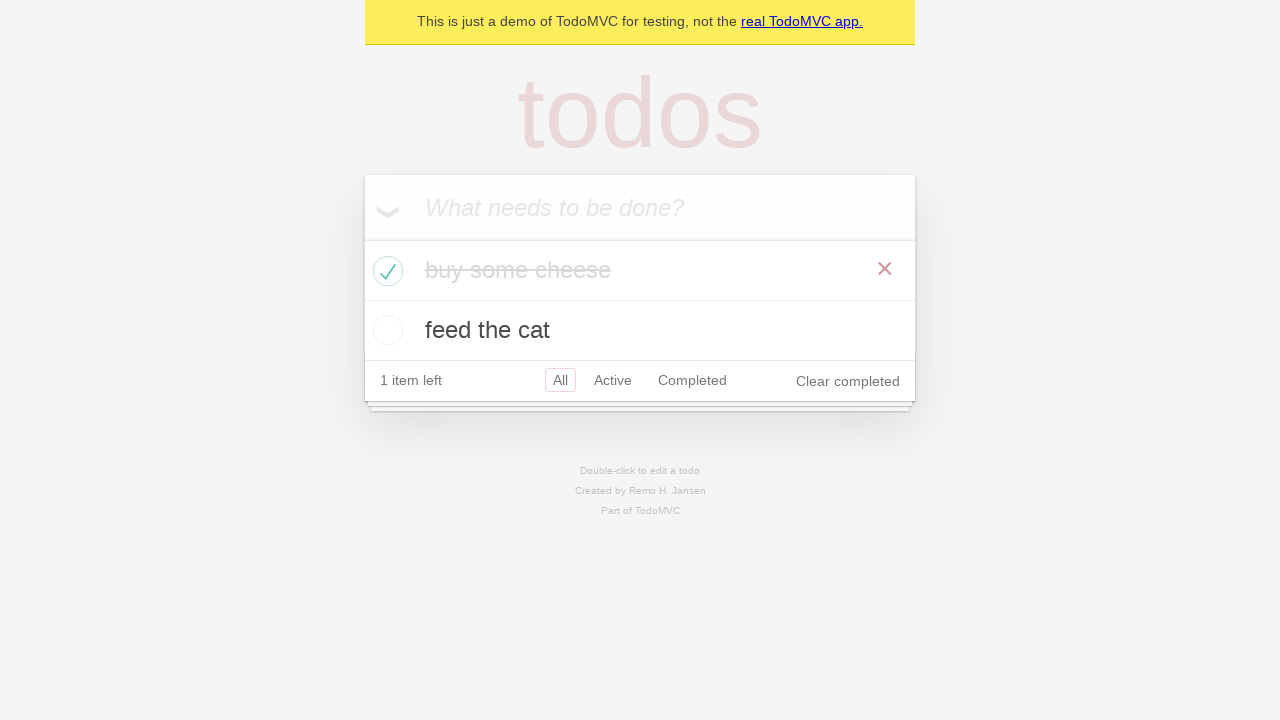

Todo items visible after page reload - data persisted
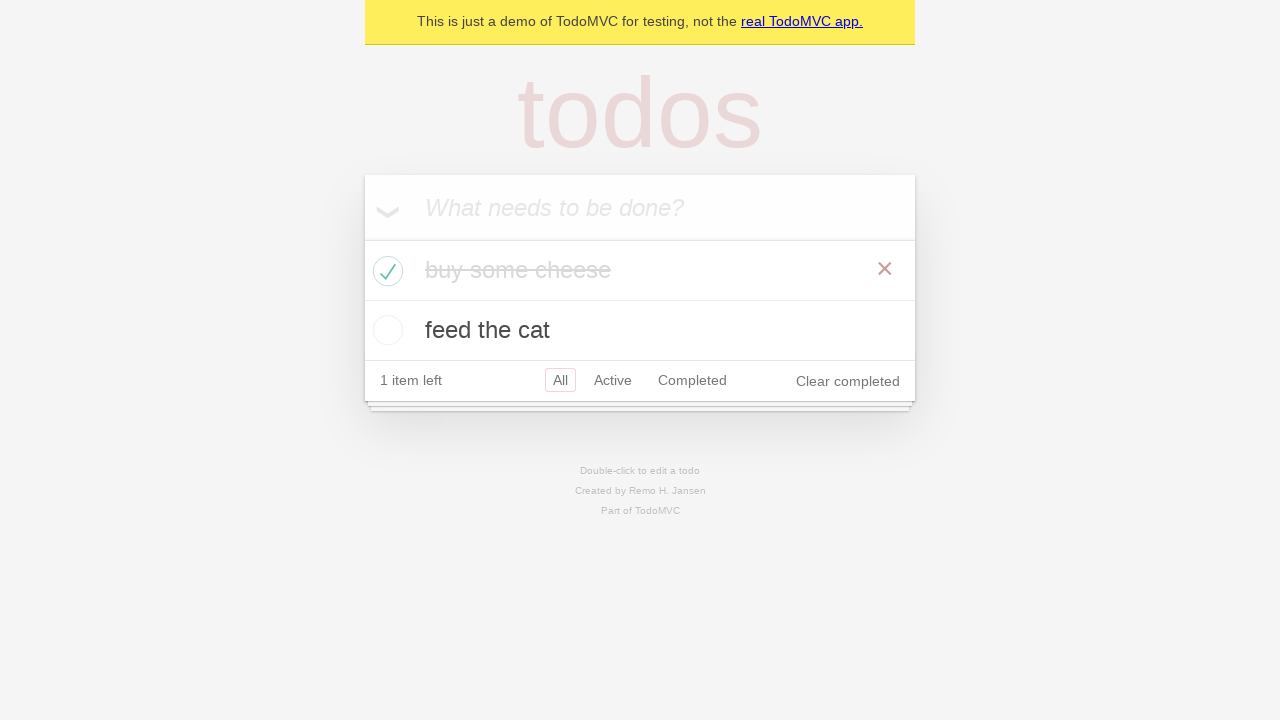

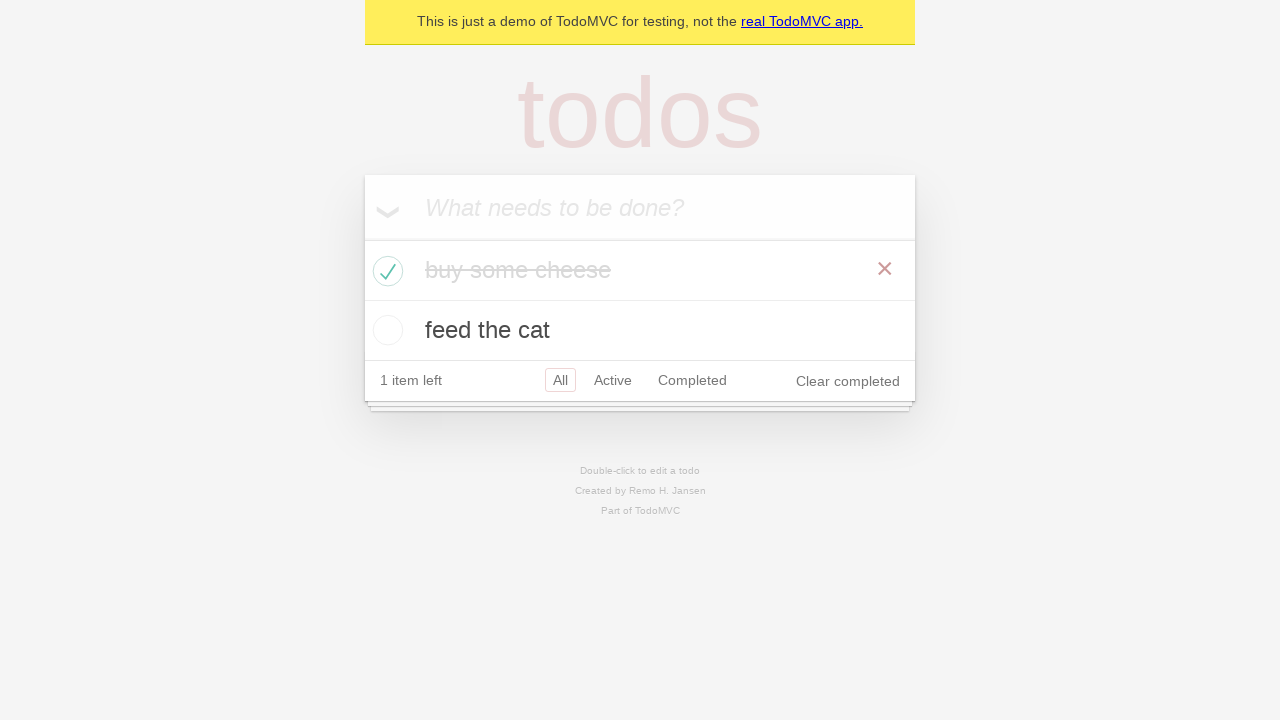